Opens a website in a new tab and extracts text from an element on the page

Starting URL: https://rahulshettyacademy.com/angularpractice/

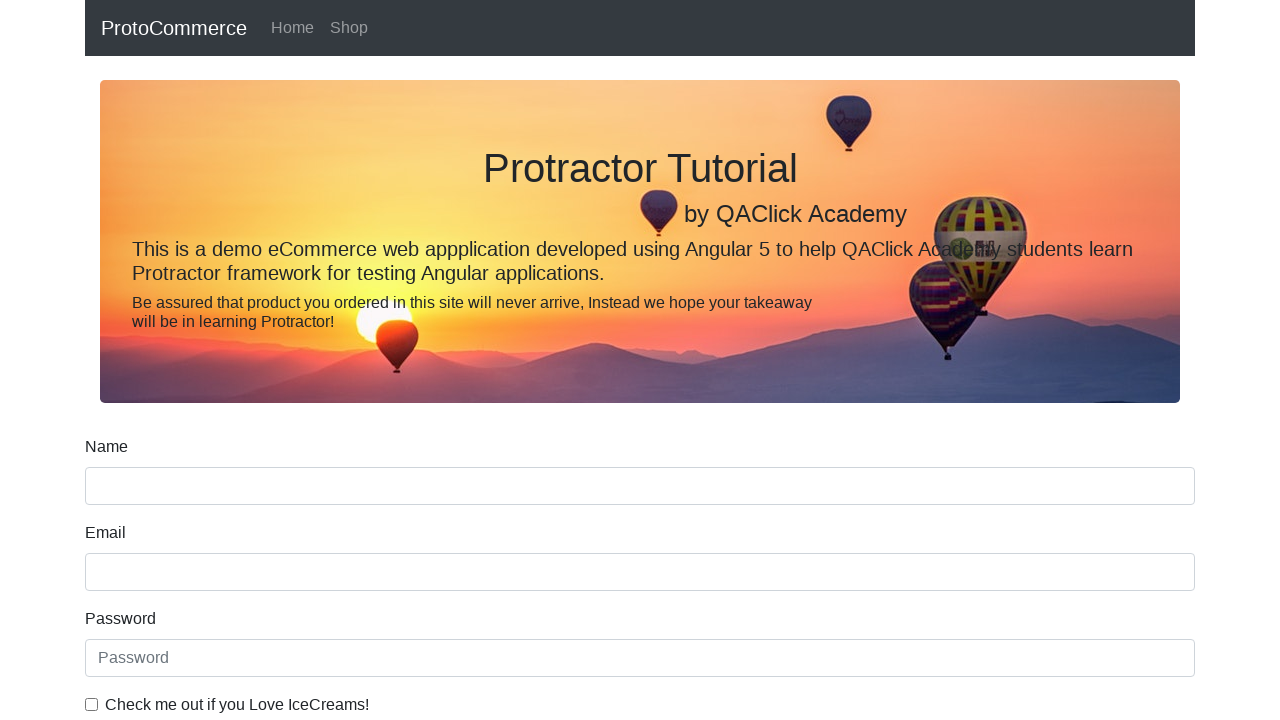

Opened a new tab
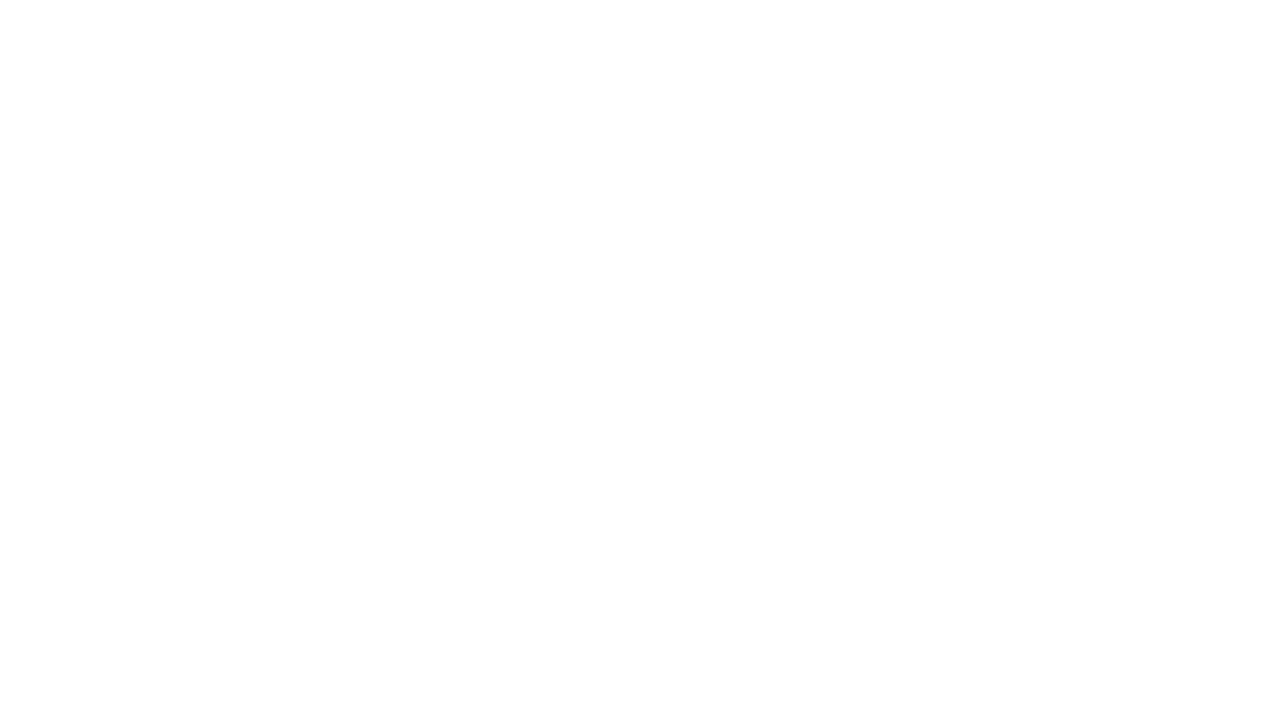

Navigated to https://rahulshettyacademy.com/angularpractice/
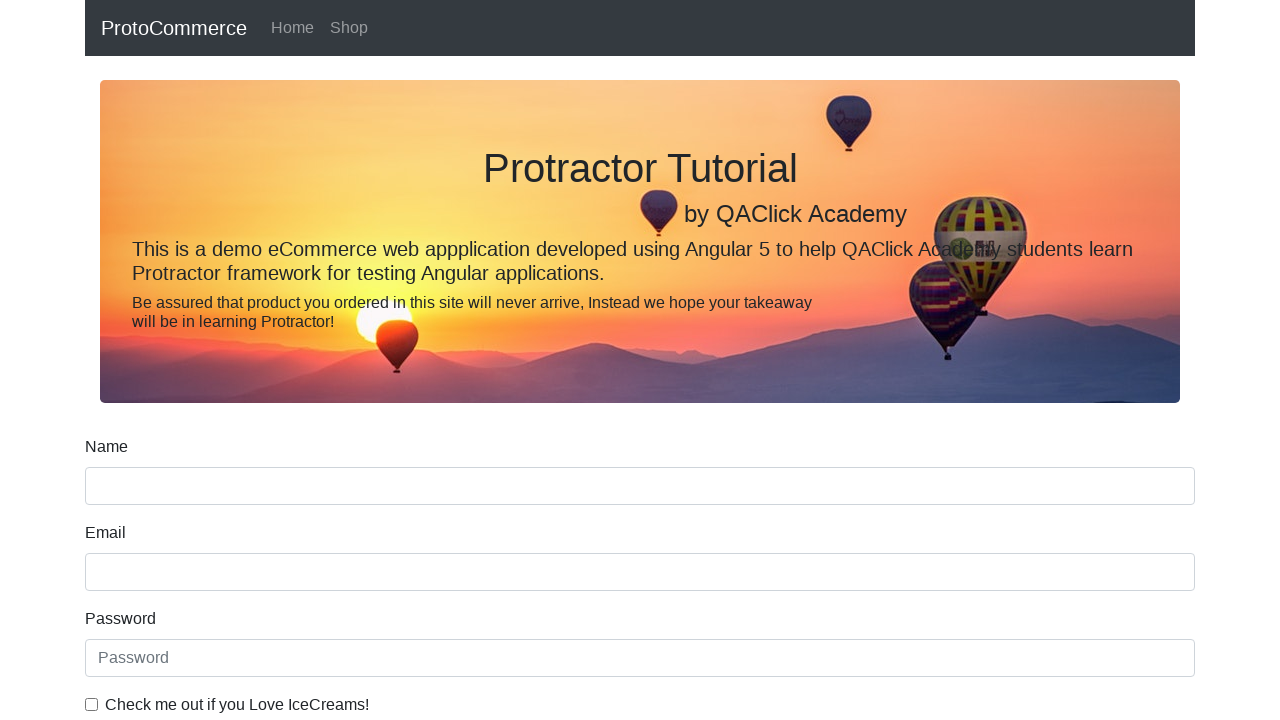

Located all elements matching selector 'a#lp1'
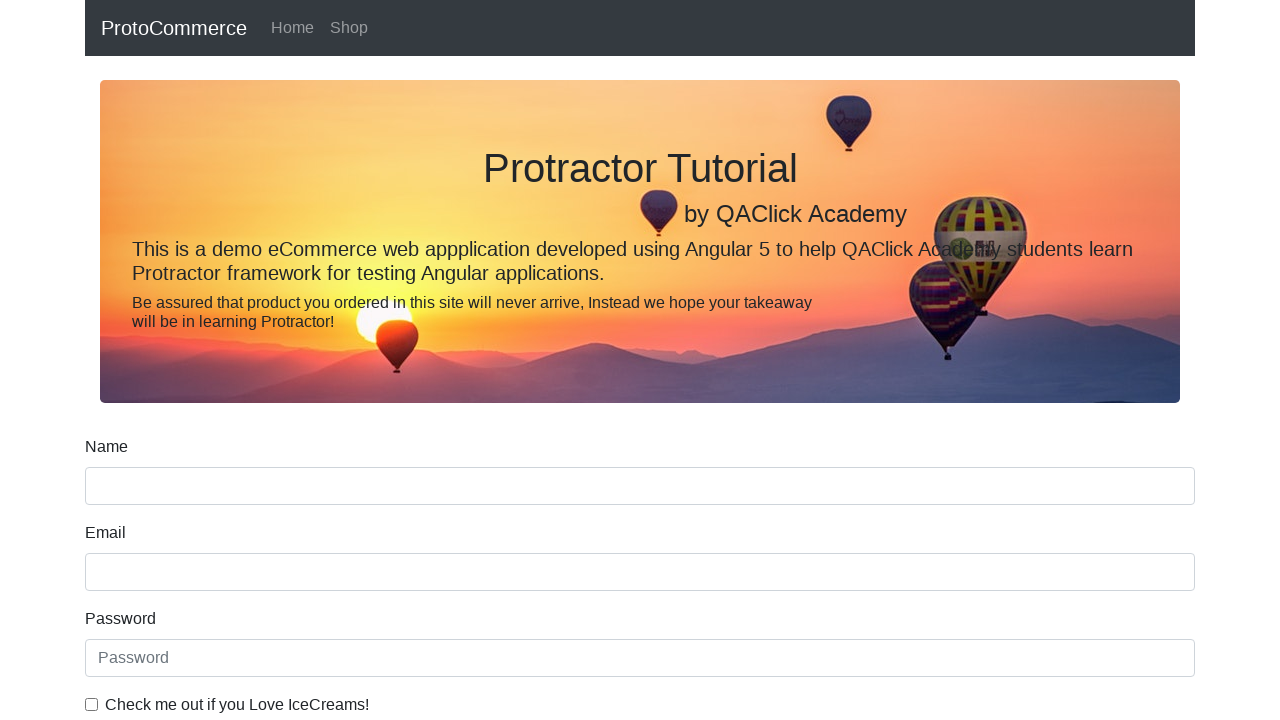

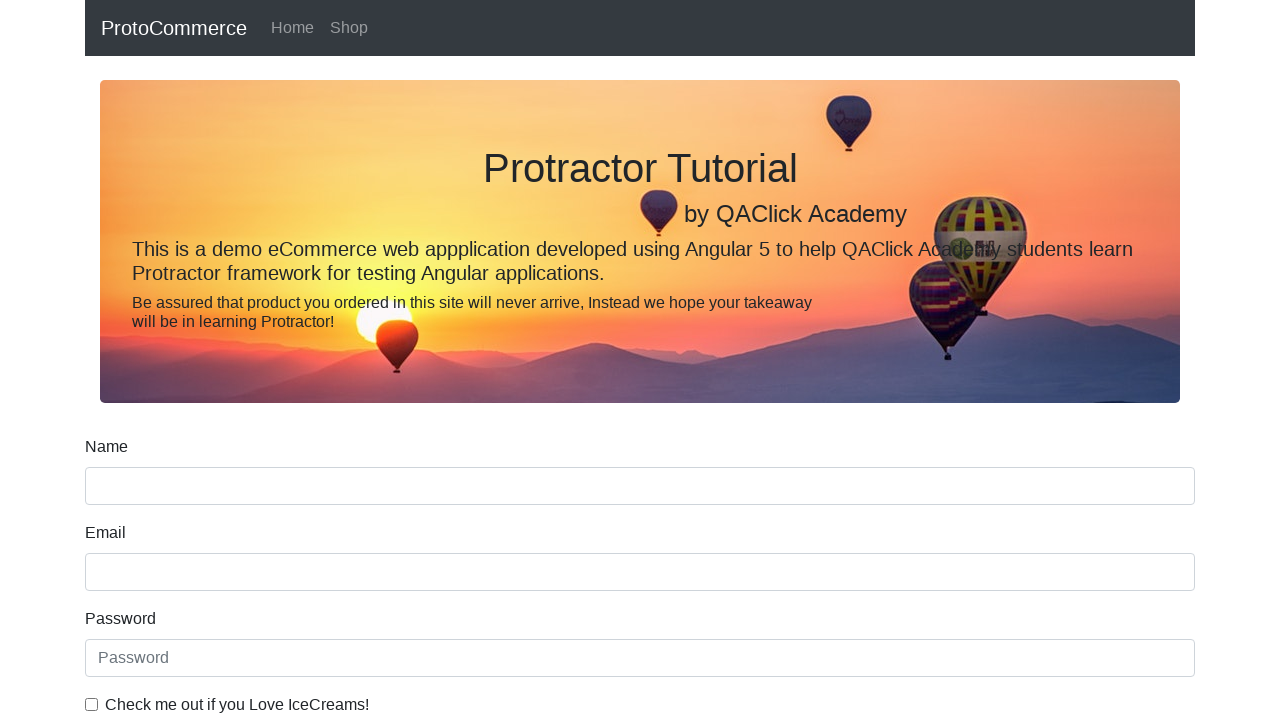